Tests browser window/tab handling by clicking a button that opens a new tab, switching to the new tab, and verifying that the sample heading text is displayed on the new page.

Starting URL: https://demoqa.com/browser-windows

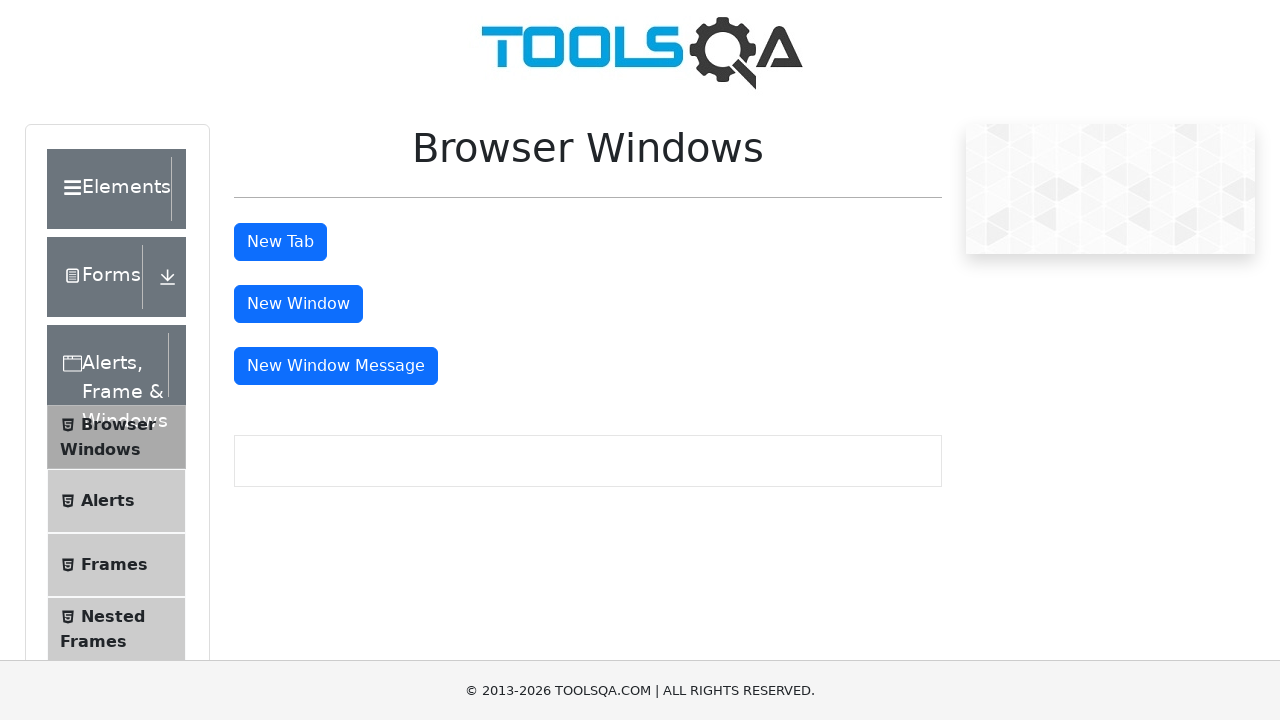

Clicked 'New Tab' button to open a new tab at (280, 242) on button#tabButton
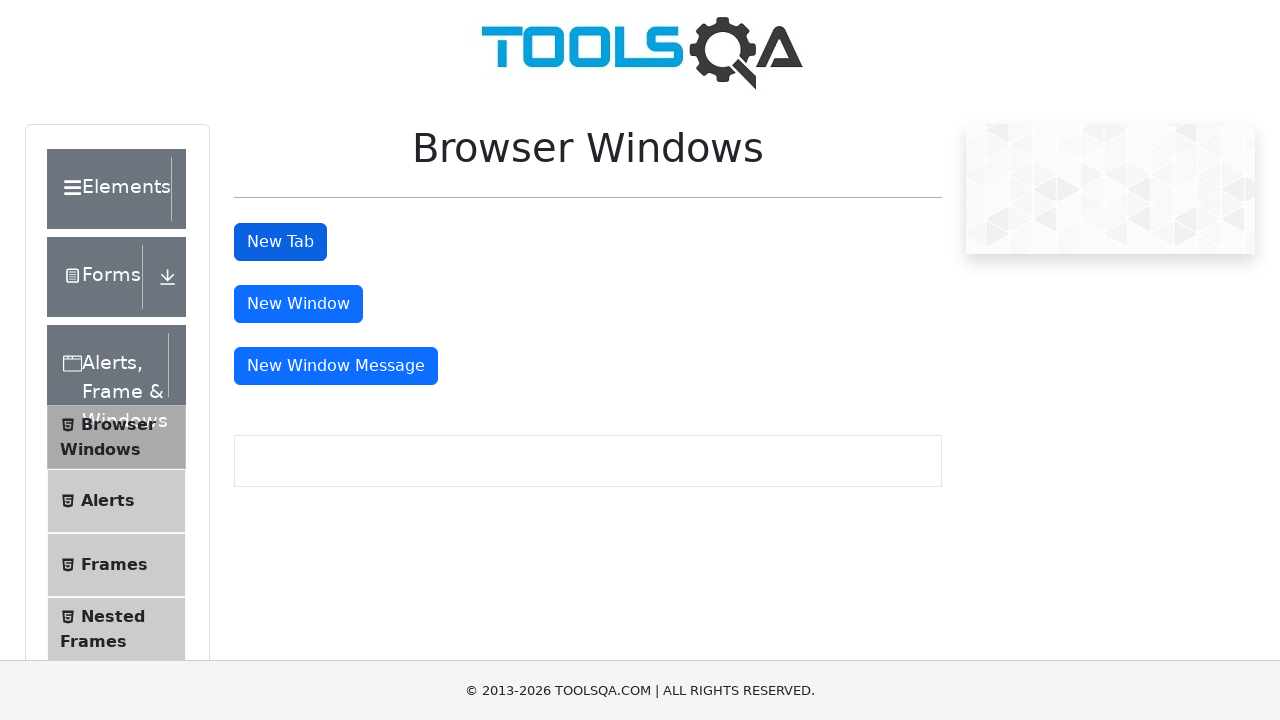

Waited 1 second for new tab to open
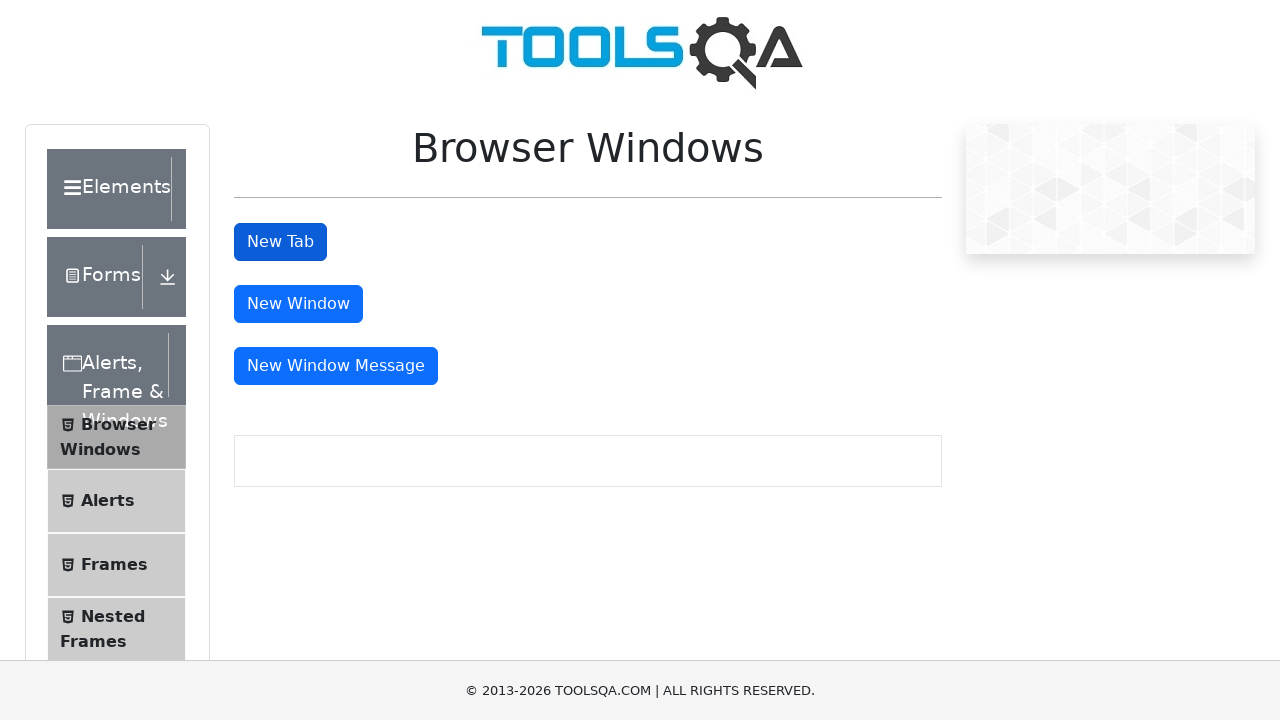

Retrieved all pages from browser context
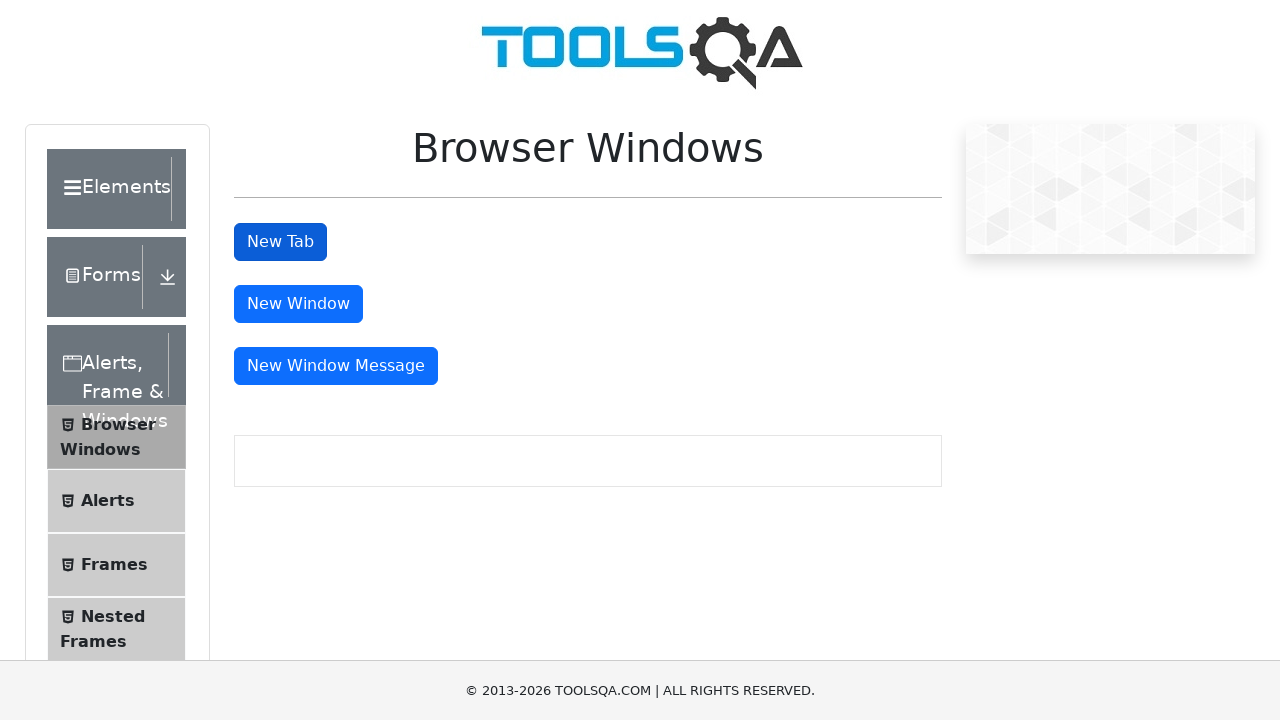

Identified and switched to the new tab
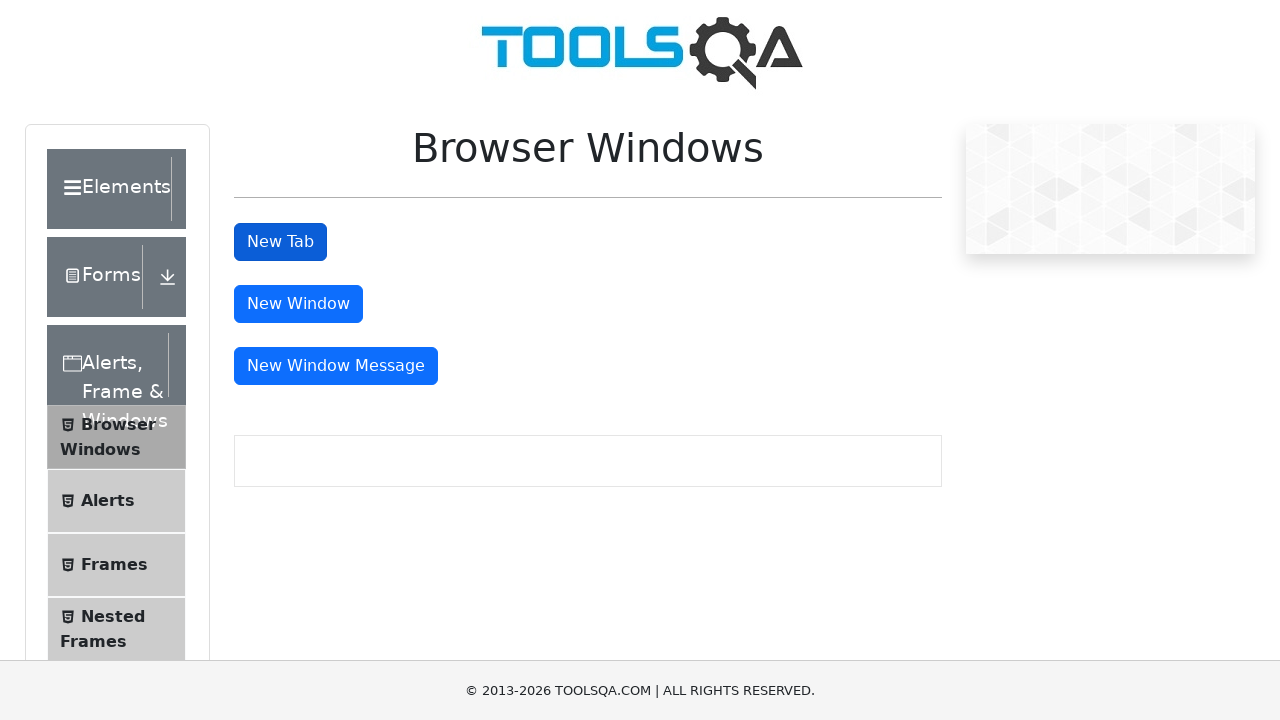

Waited for sample heading element to load in new tab
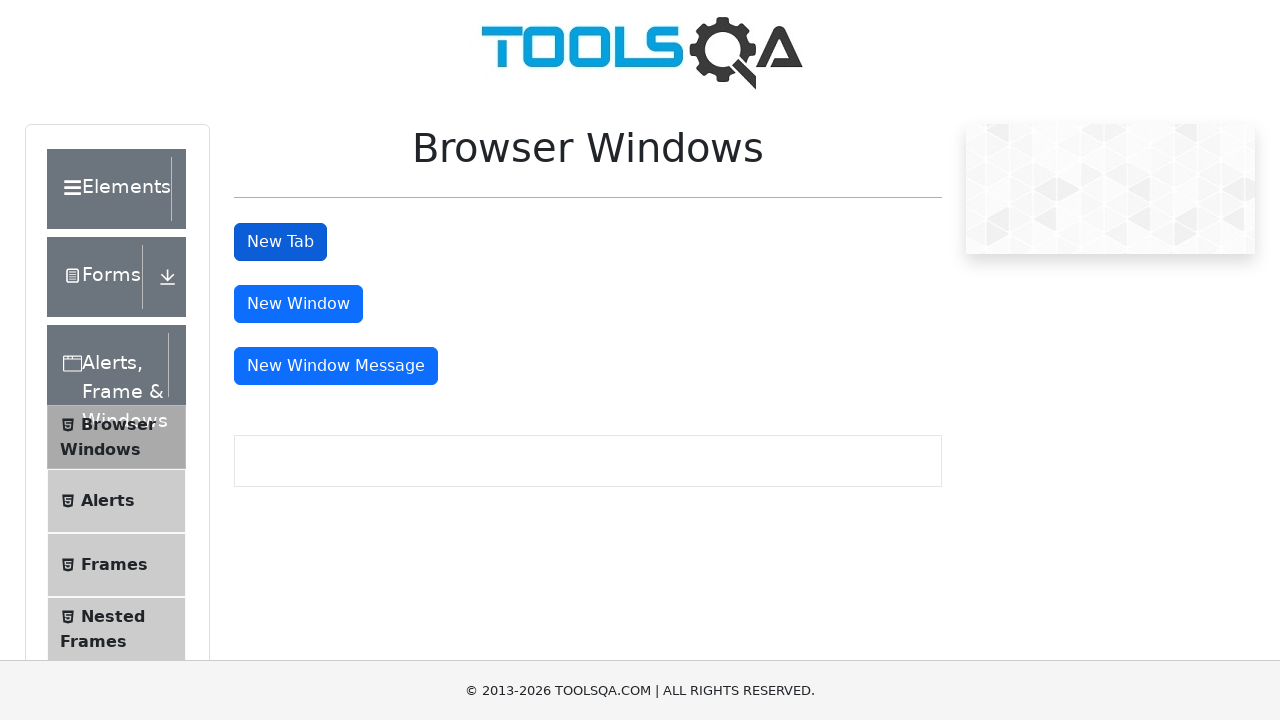

Retrieved heading text: 'This is a sample page'
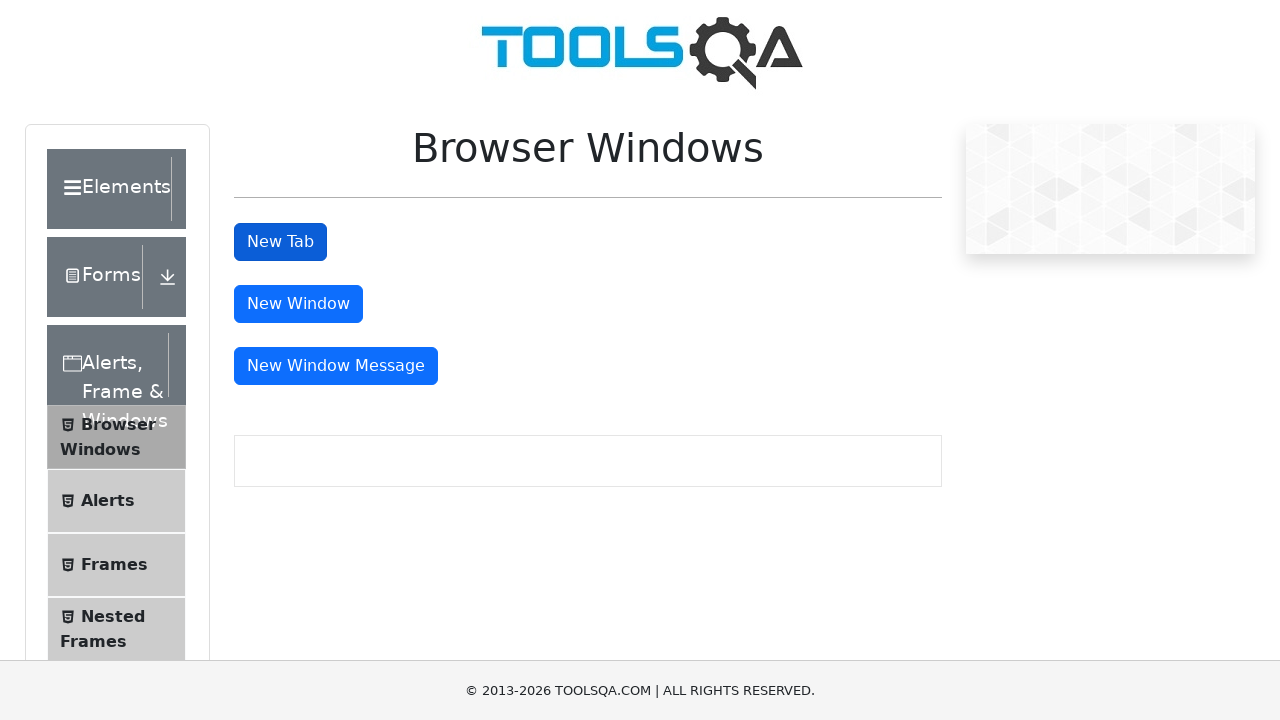

Verified heading contains 'sample page' text
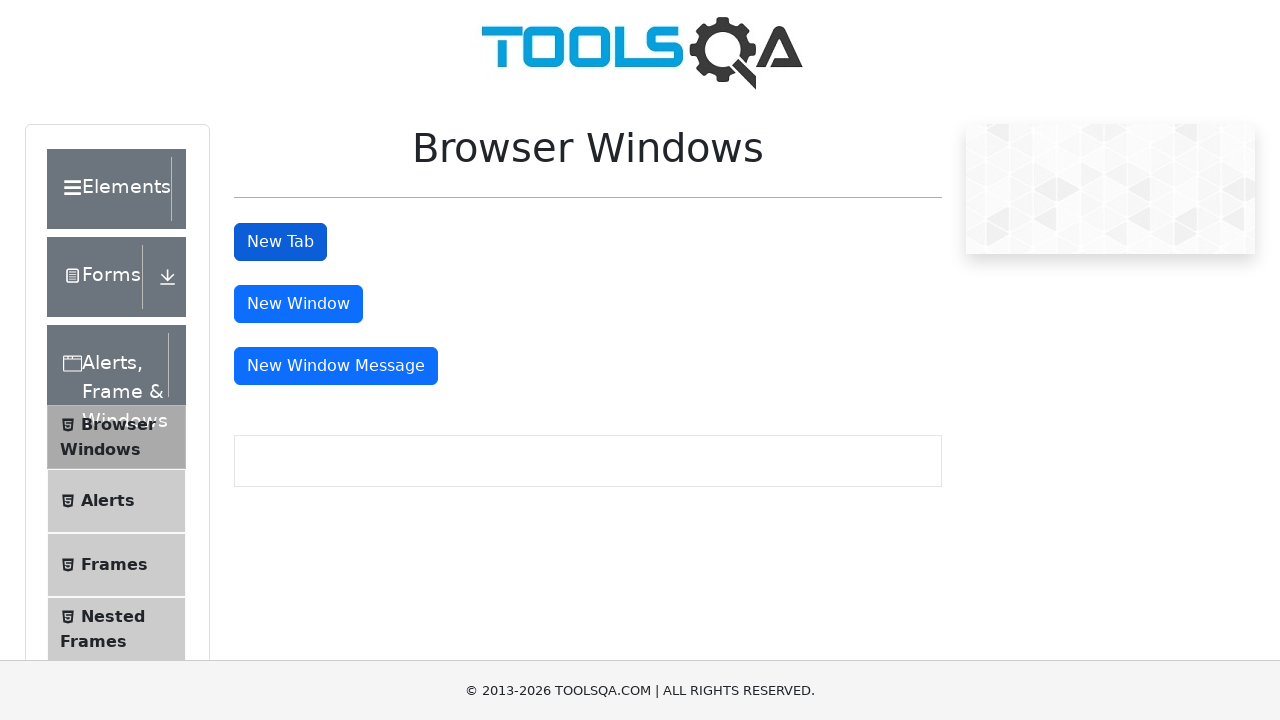

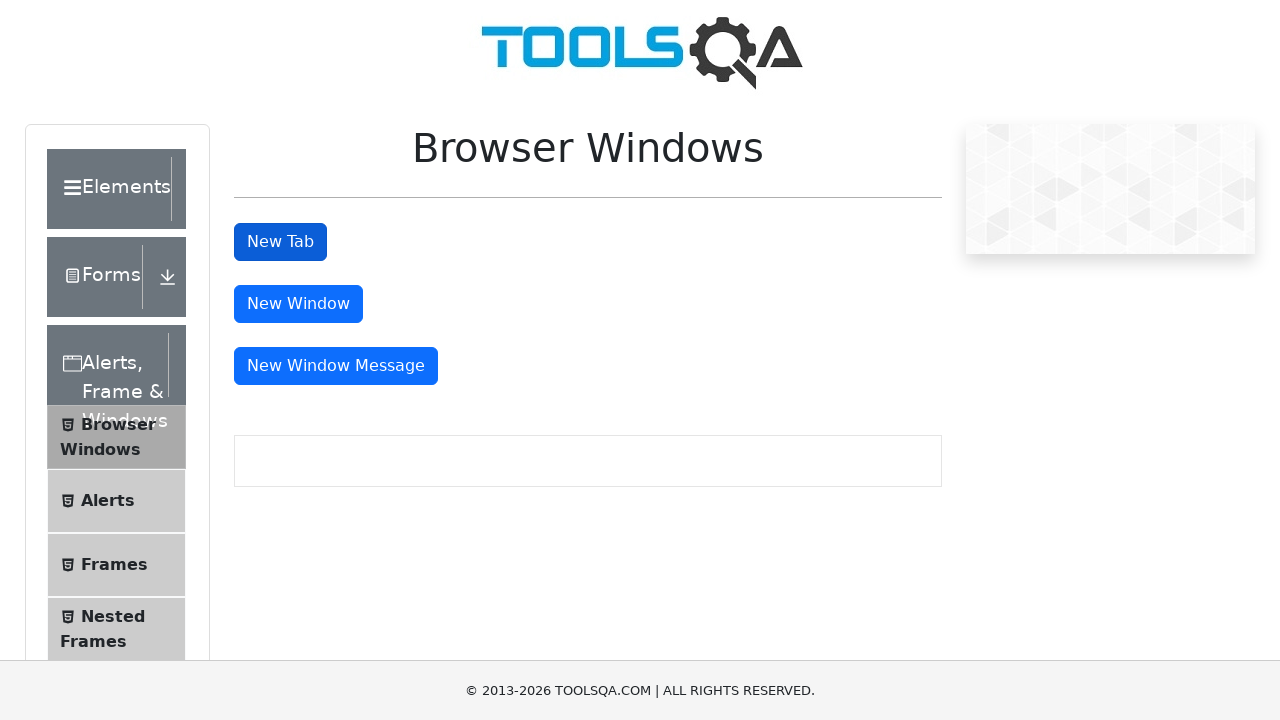